Tests navigation to the privacy page by clicking the privacy link in the header and verifying the URL changes to include /privacy

Starting URL: https://www.shaberi.com/tw

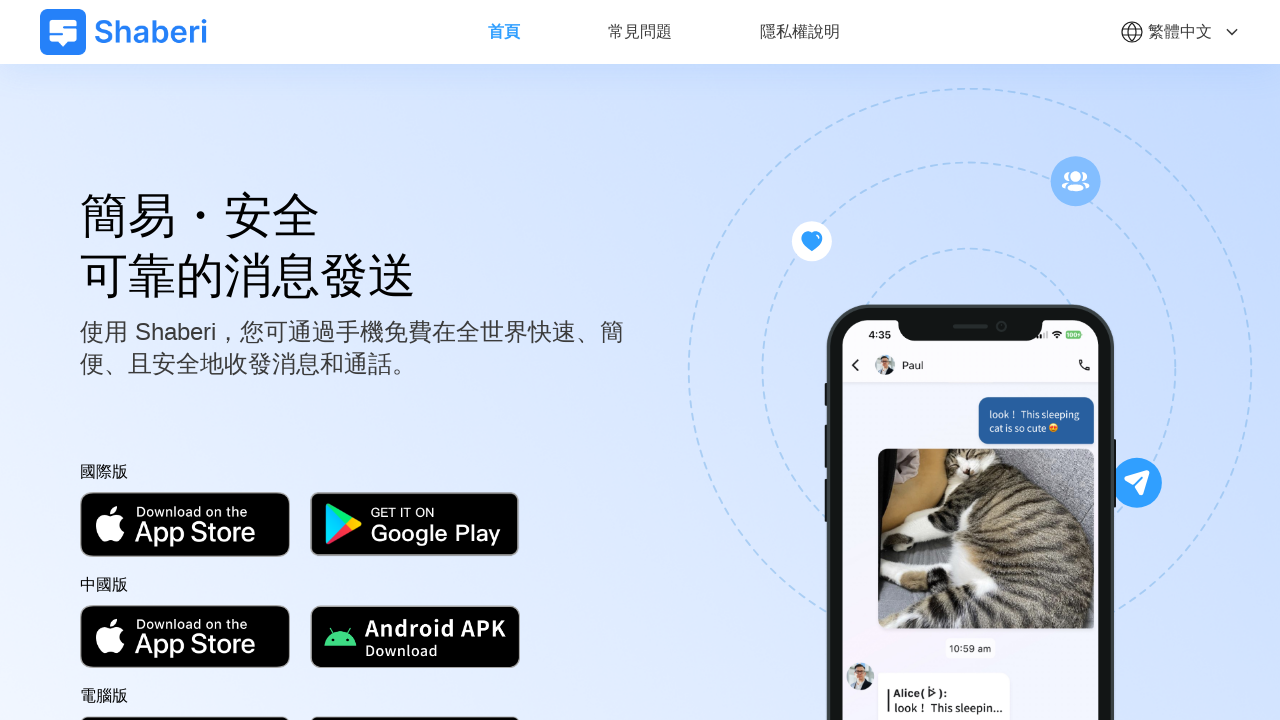

Clicked privacy link in header at (800, 34) on xpath=//*[@id="__layout"]/div/header/div[1]/ul/li[3]/a
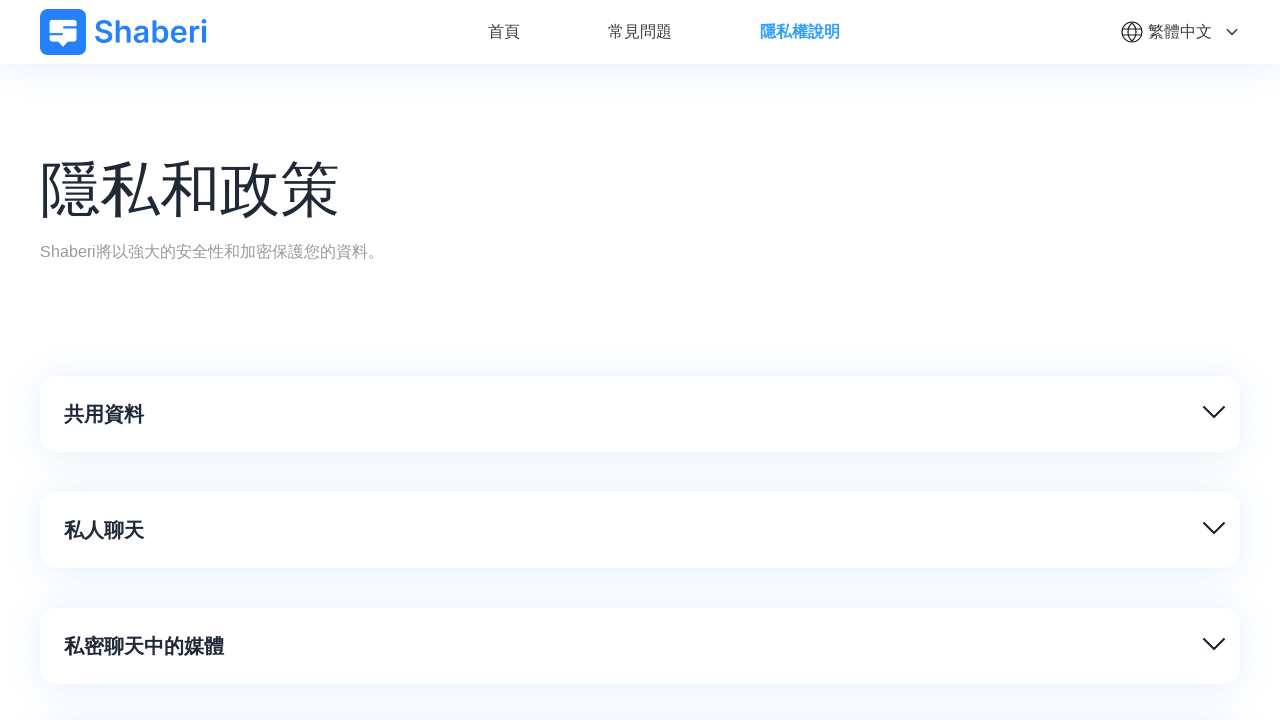

Waited for URL to change to privacy page
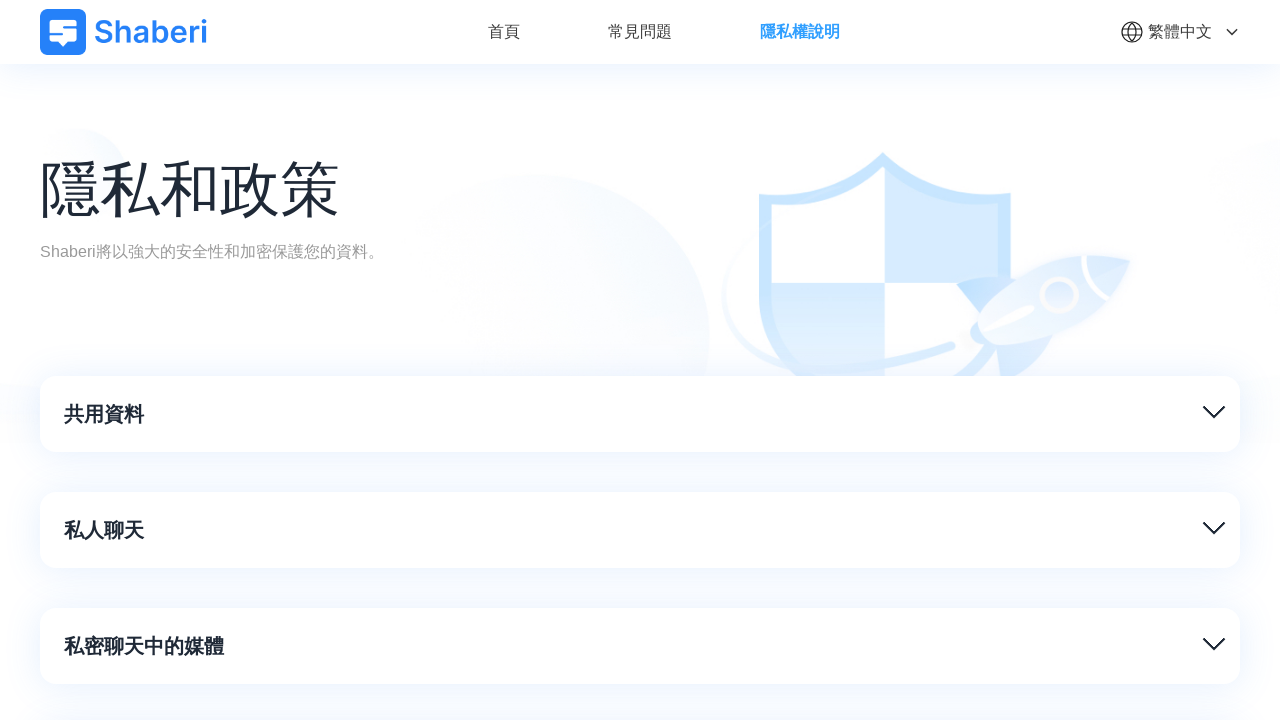

Verified URL contains /privacy
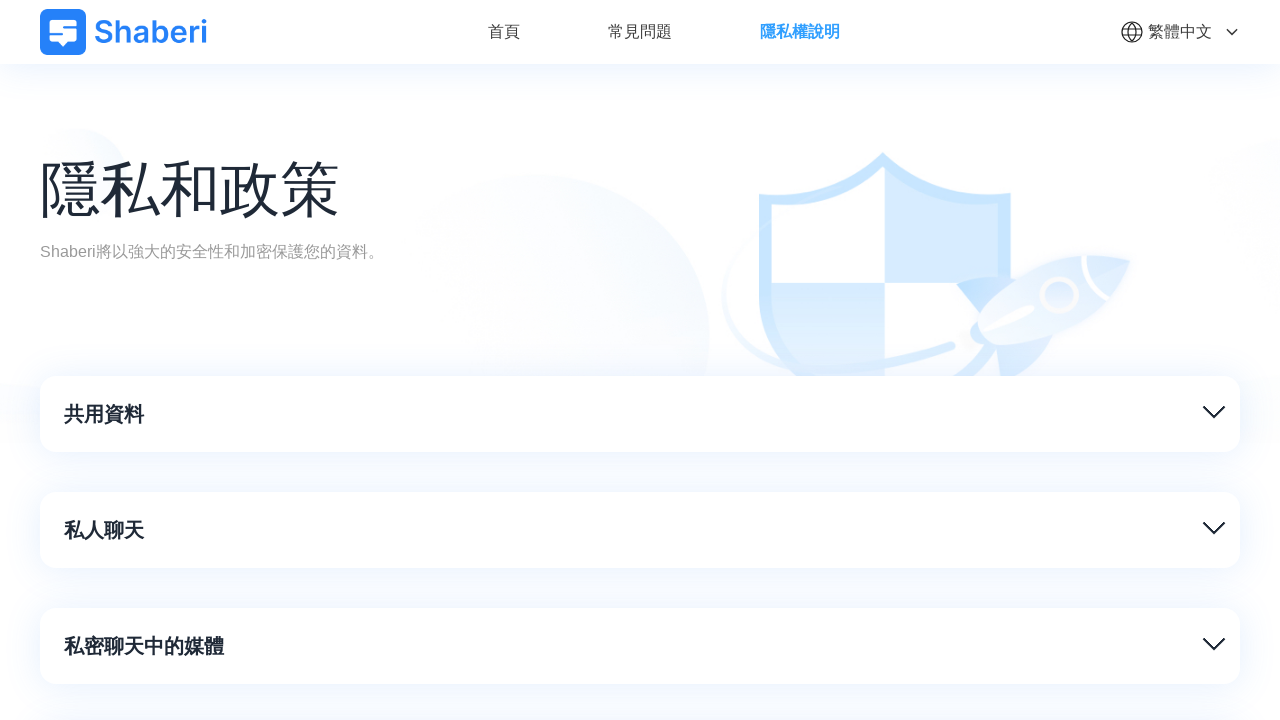

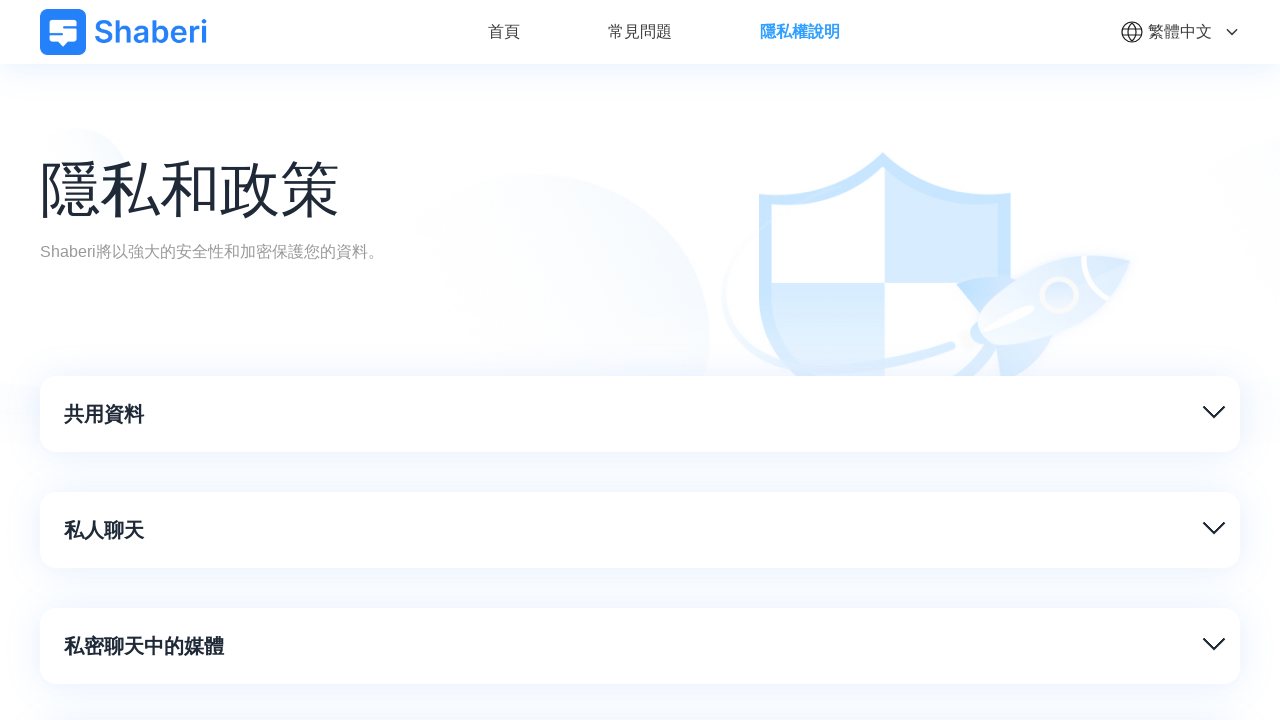